Tests a form interaction by extracting a value from an image's custom attribute, calculating a mathematical result, filling the answer in an input field, selecting checkbox and radio button options, and submitting the form.

Starting URL: https://suninjuly.github.io/get_attribute.html

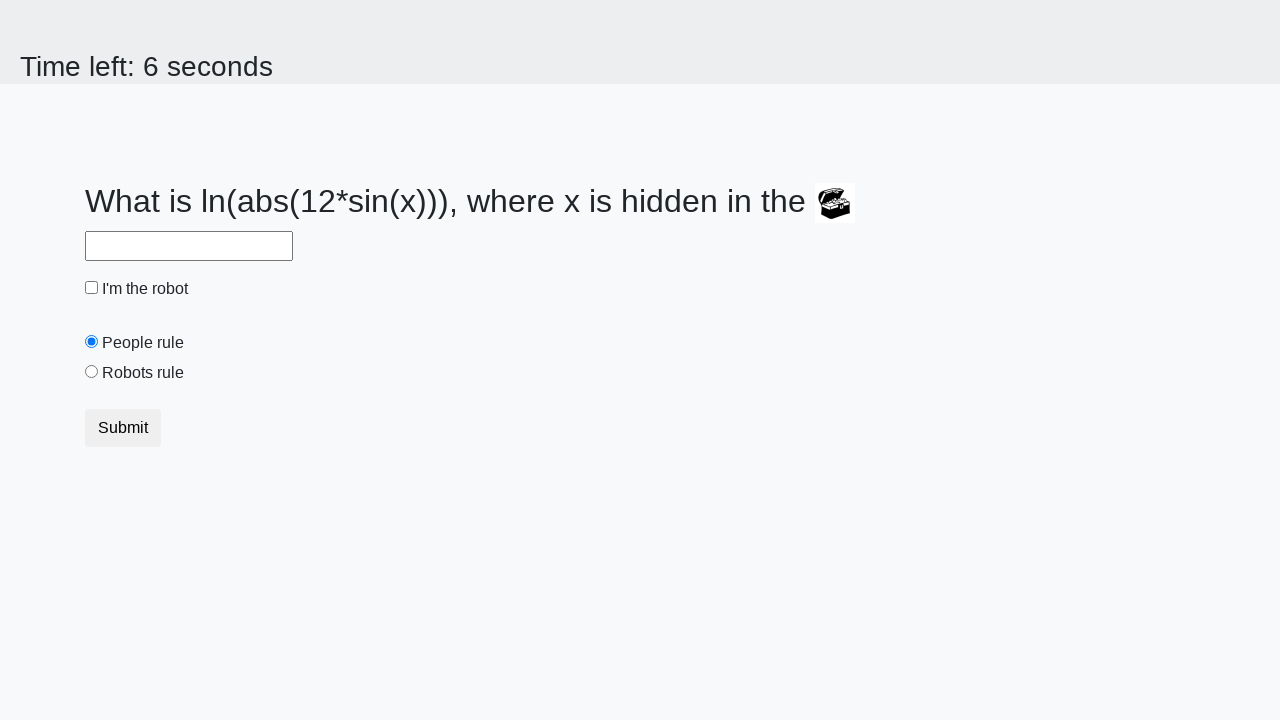

Located treasure image element with id 'treasure'
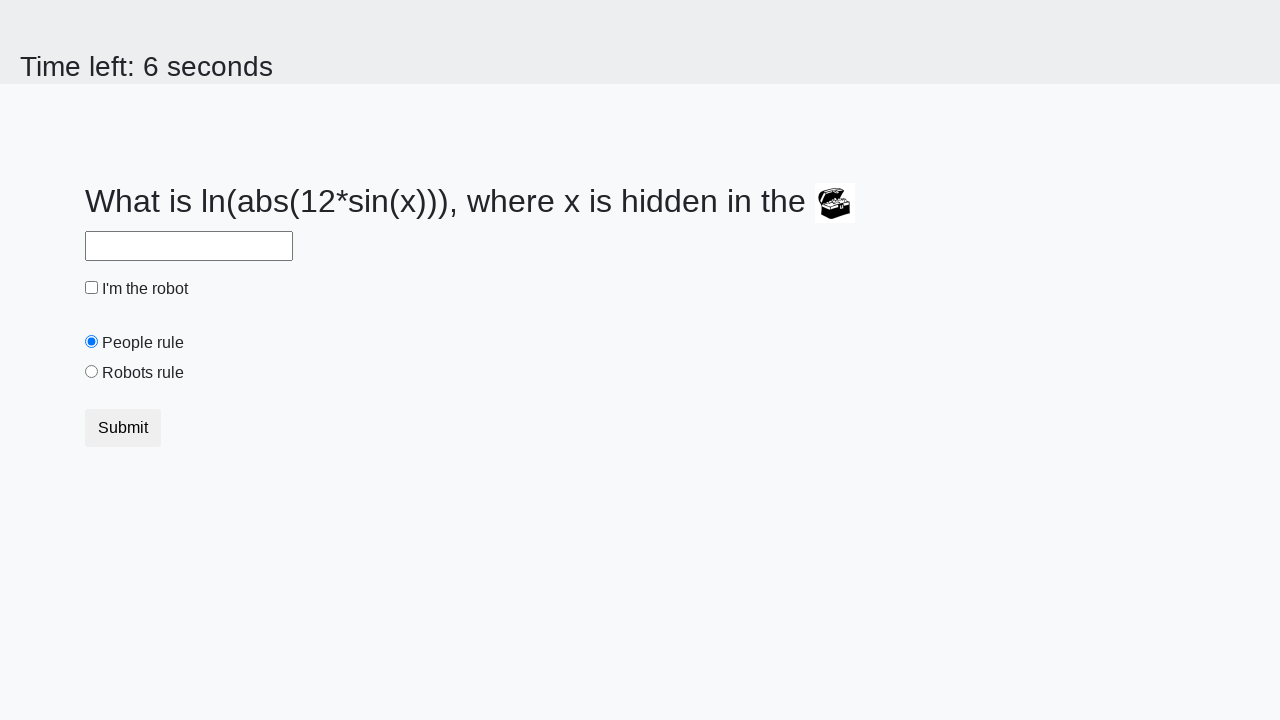

Extracted valuex attribute from treasure image: 46
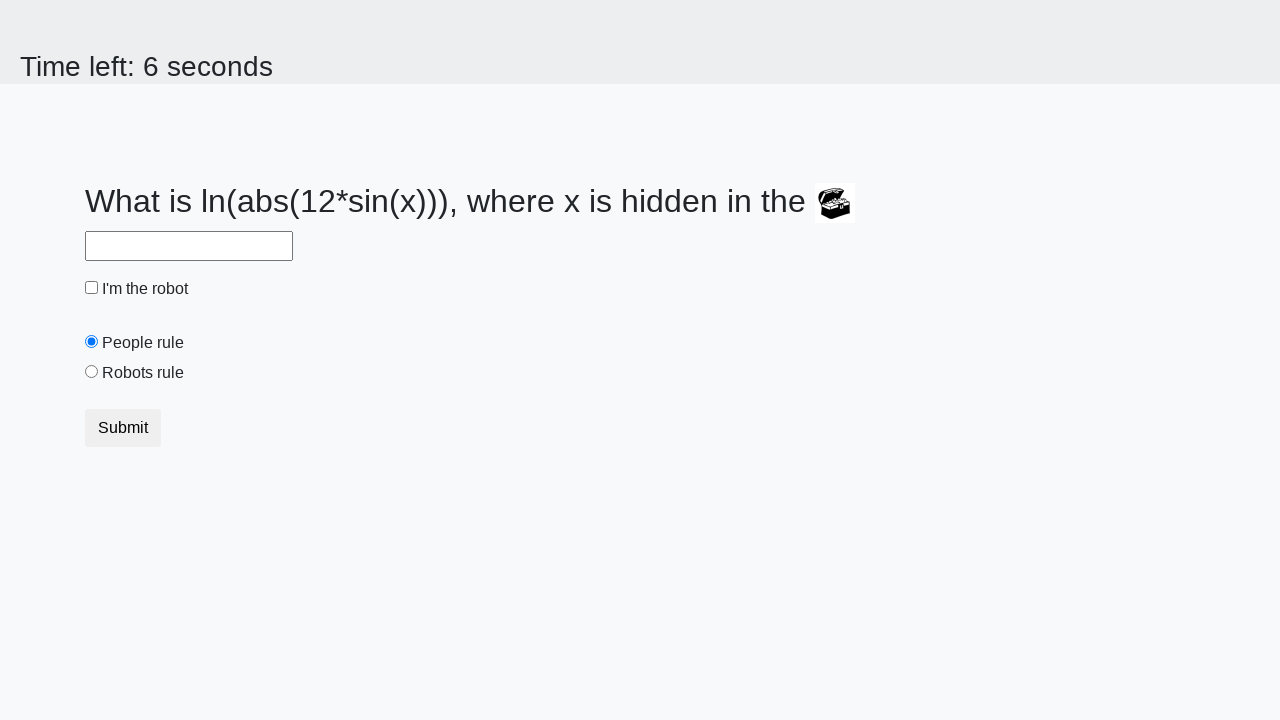

Calculated answer using mathematical formula: 2.3815312154949178
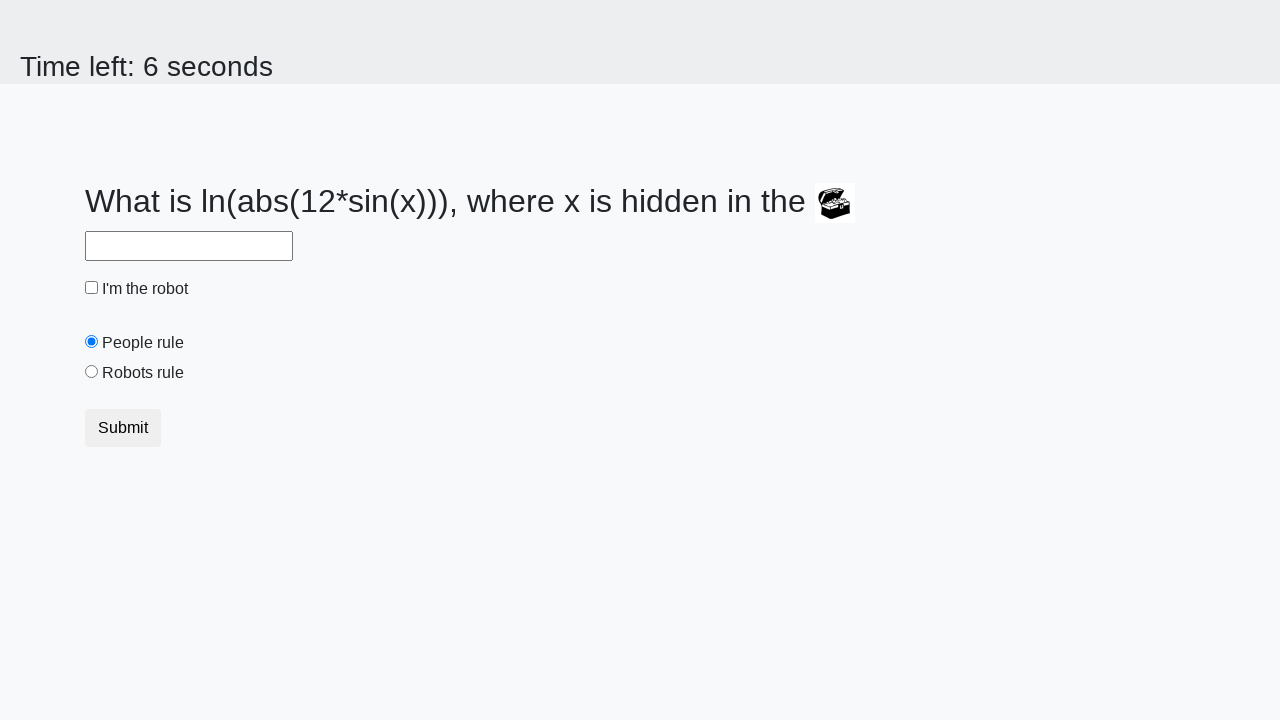

Filled answer field with calculated value: 2.3815312154949178 on #answer
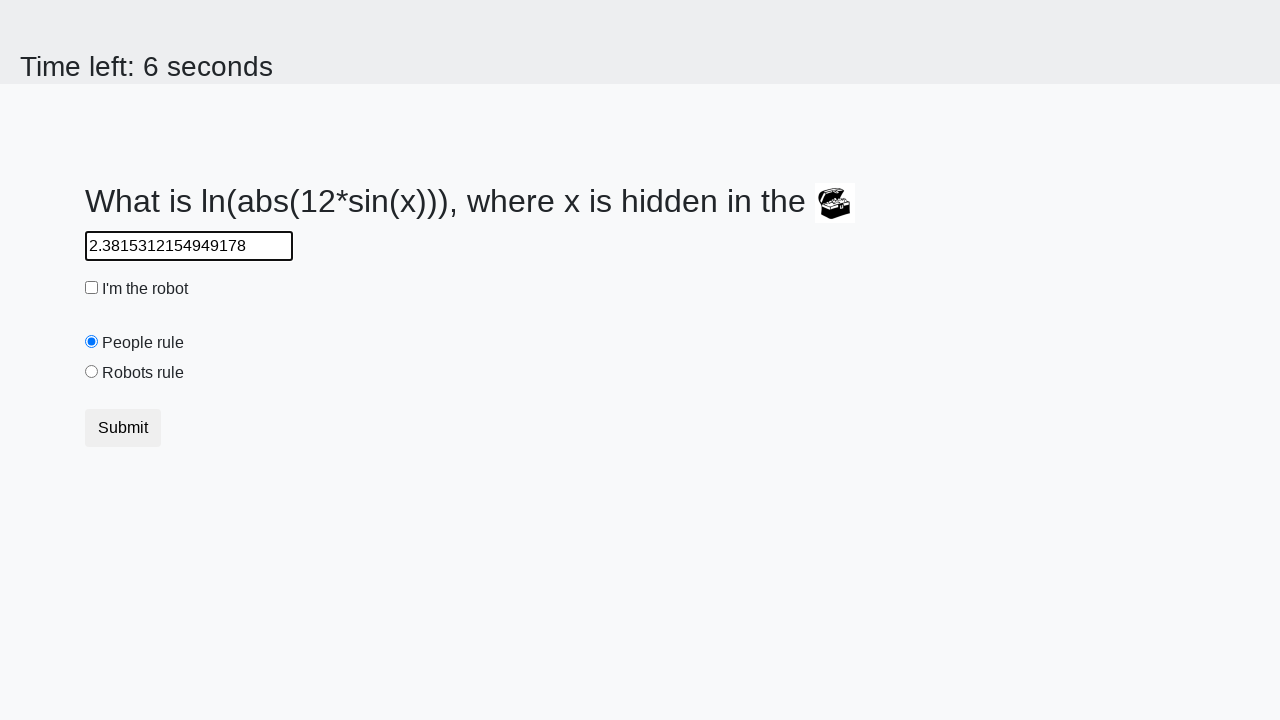

Clicked robot checkbox to select it at (92, 288) on #robotCheckbox
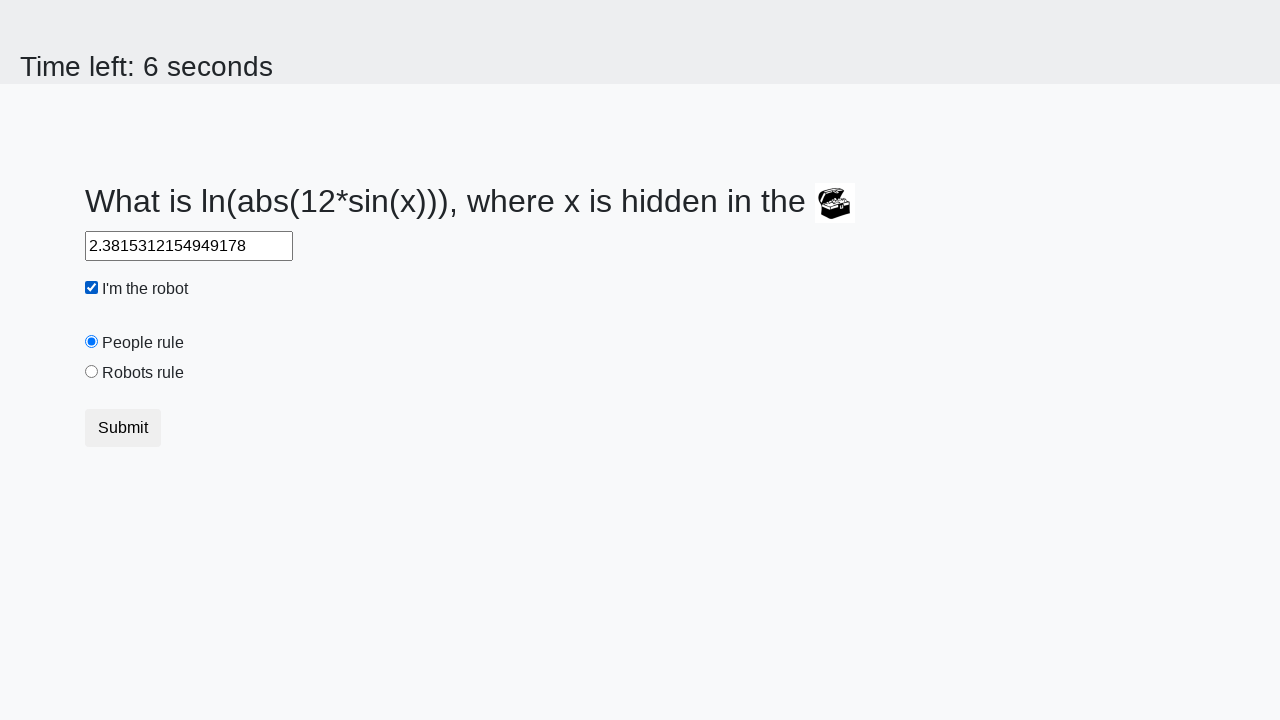

Clicked 'robots rule' radio button to select it at (92, 372) on #robotsRule
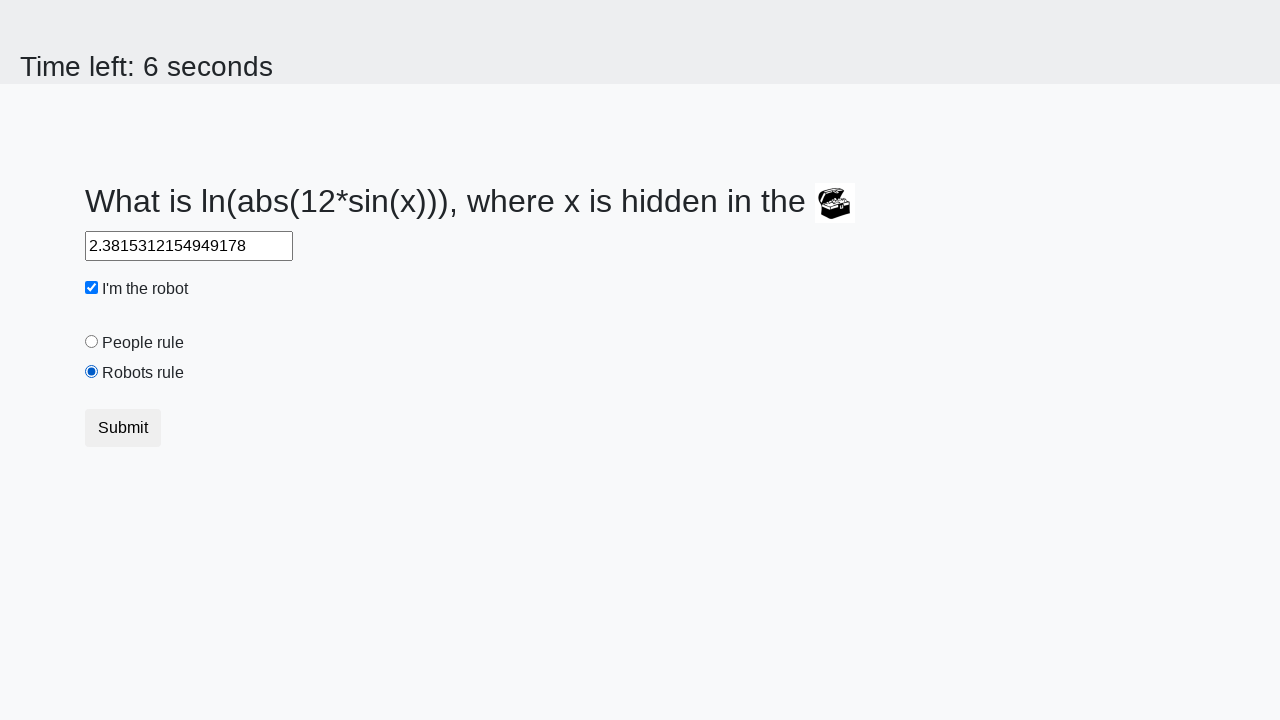

Clicked submit button to submit the form at (123, 428) on button.btn.btn-default
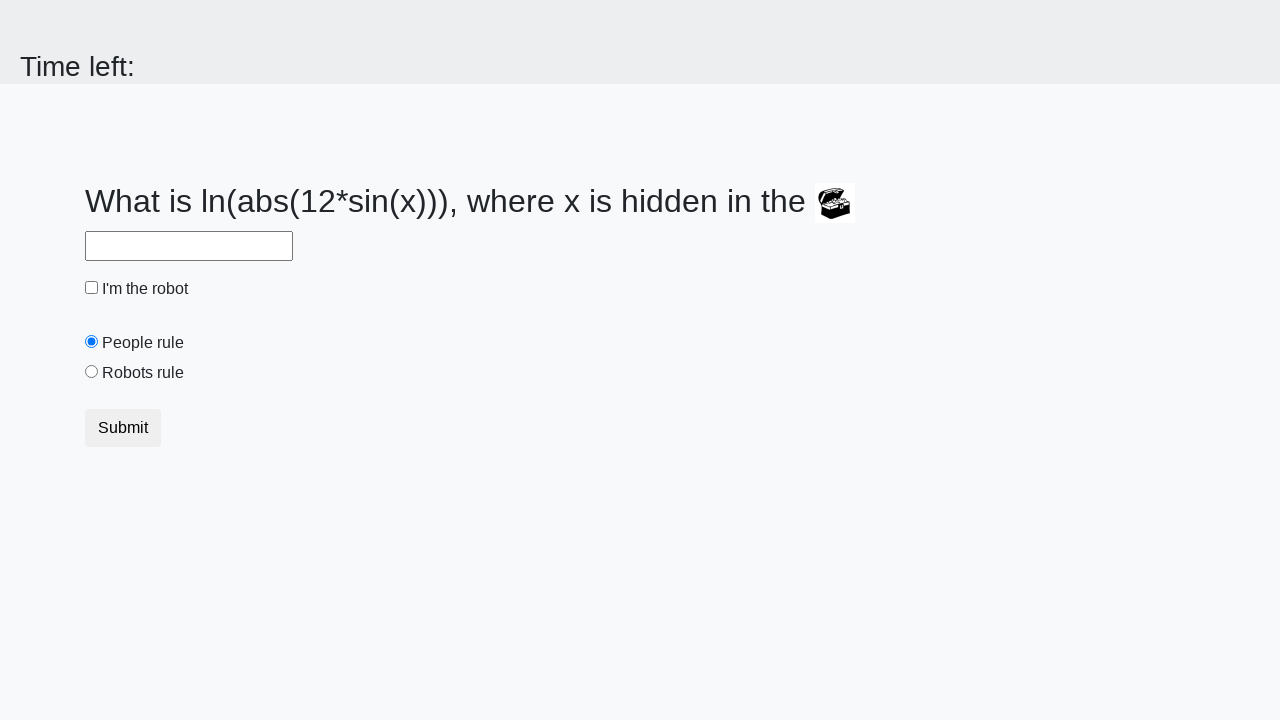

Waited 2 seconds for form submission response
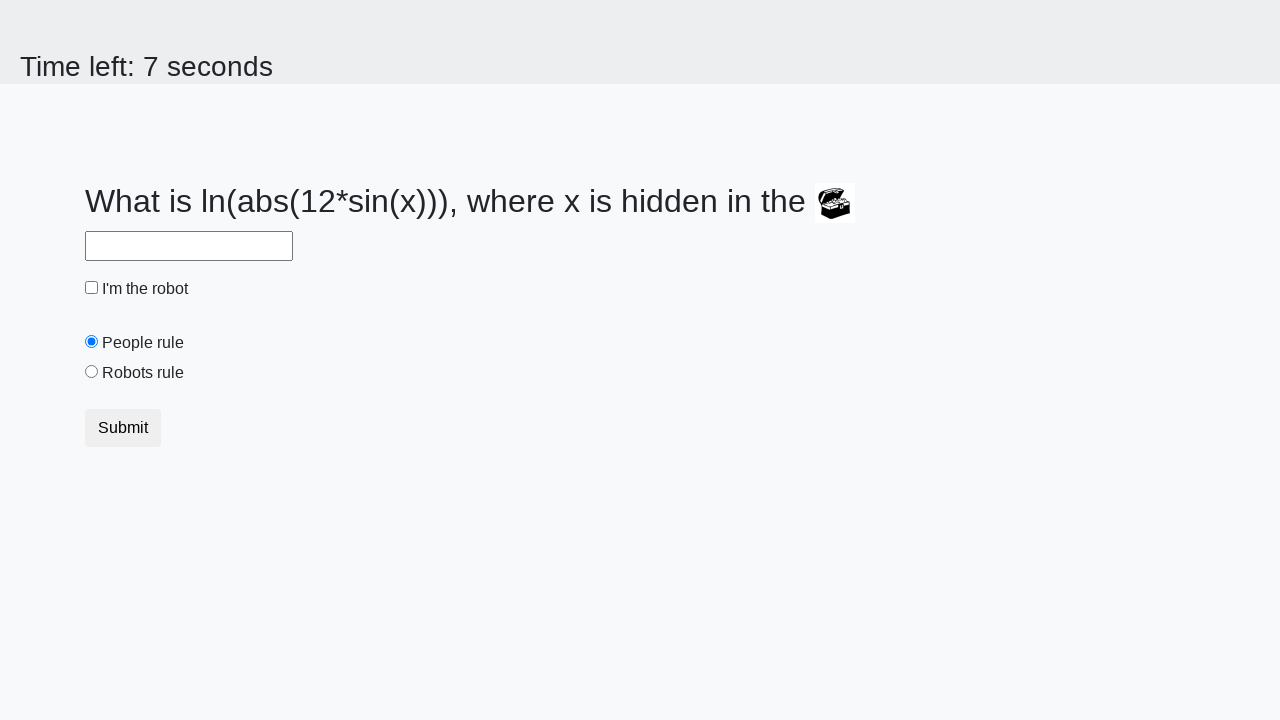

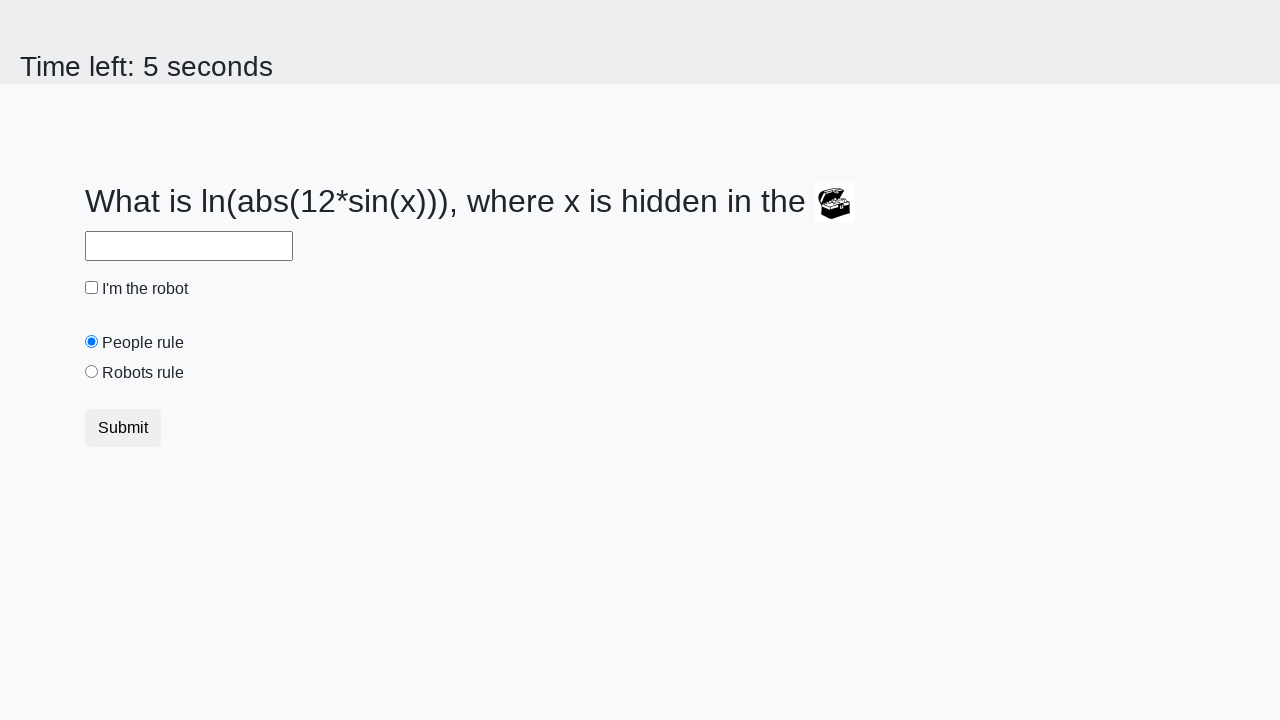